Tests dropdown selection functionality by verifying the default option and selecting different options from the dropdown menu

Starting URL: http://theinternet.przyklady.javastart.pl/dropdown

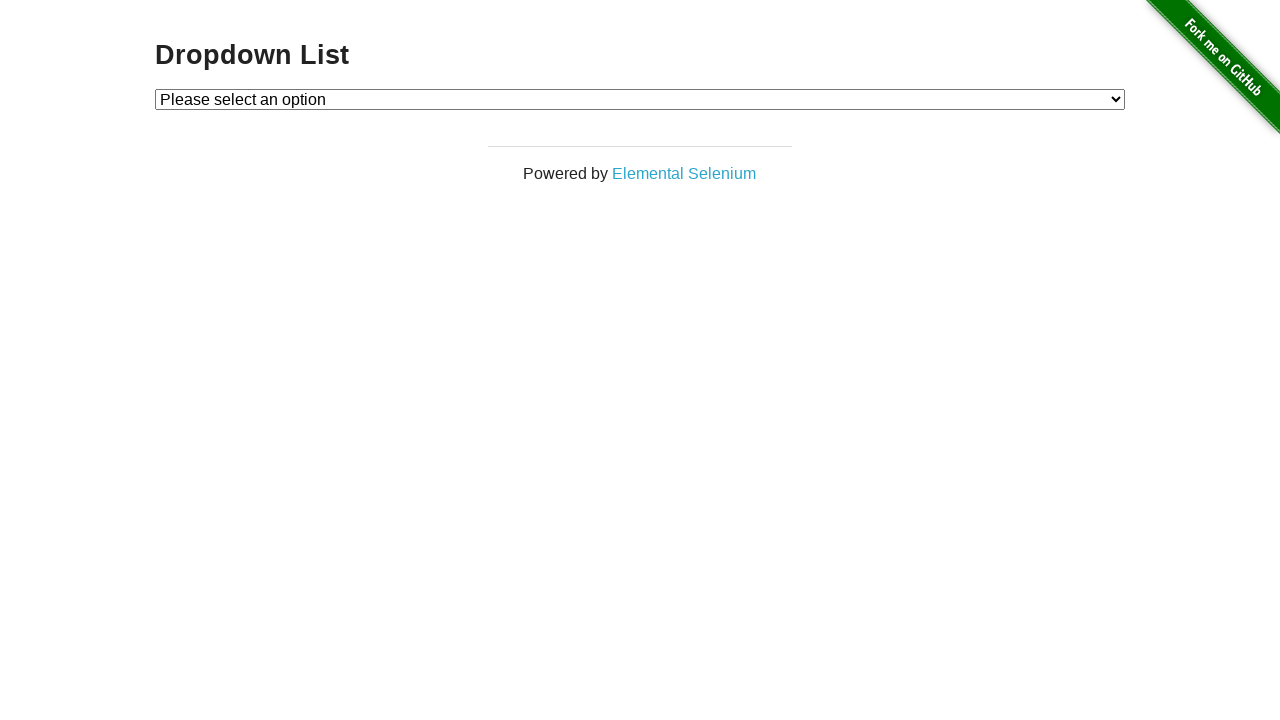

Located dropdown element
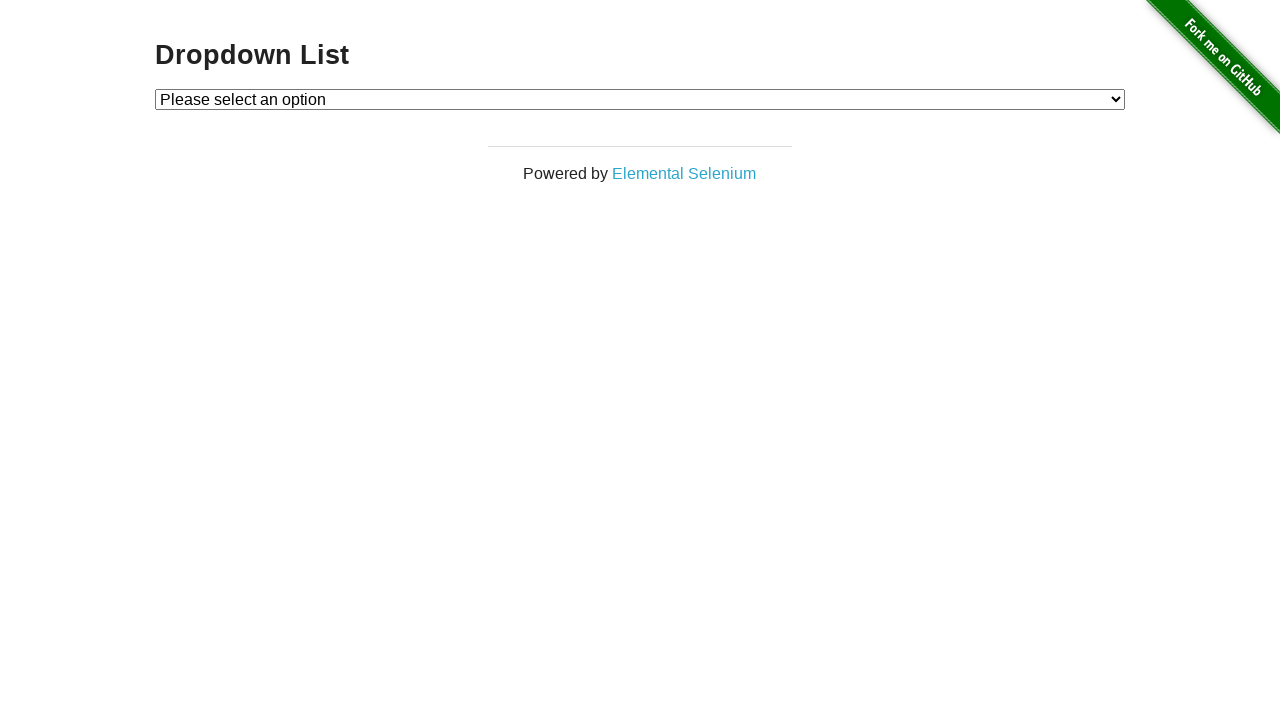

Retrieved initial selected option: Please select an option
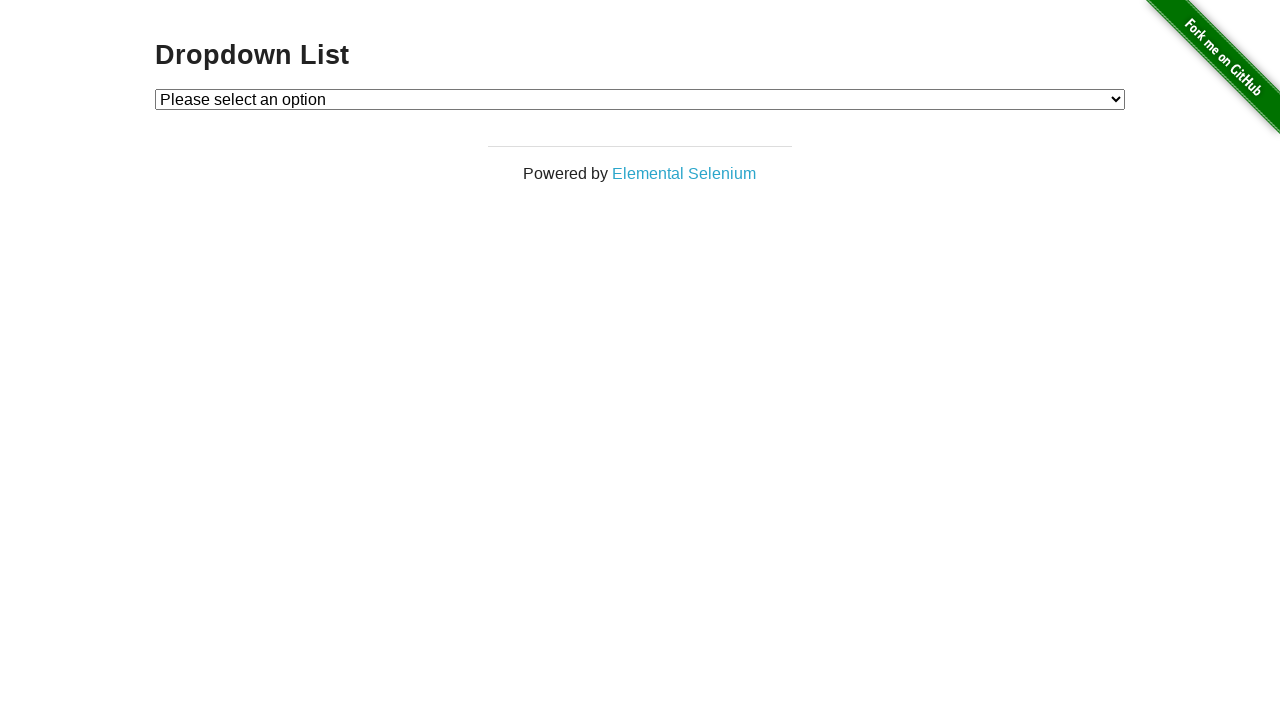

Selected Option 1 from dropdown on #dropdown
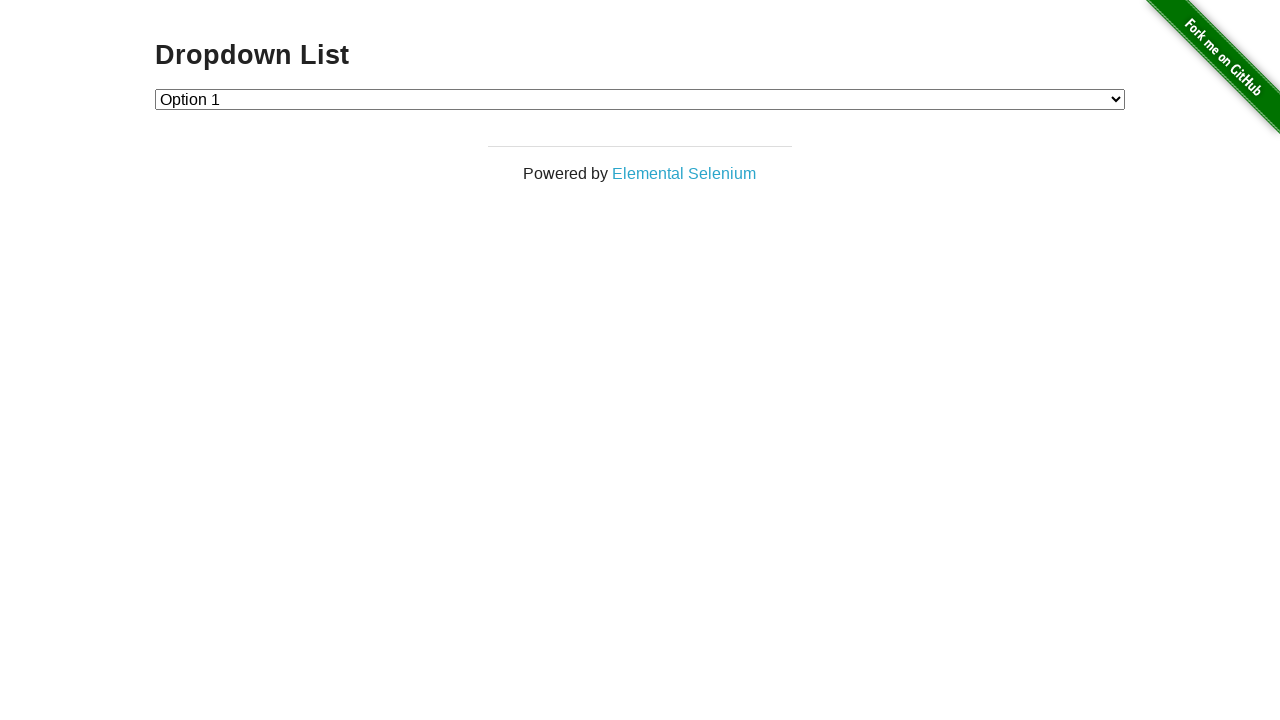

Selected Option 2 from dropdown on #dropdown
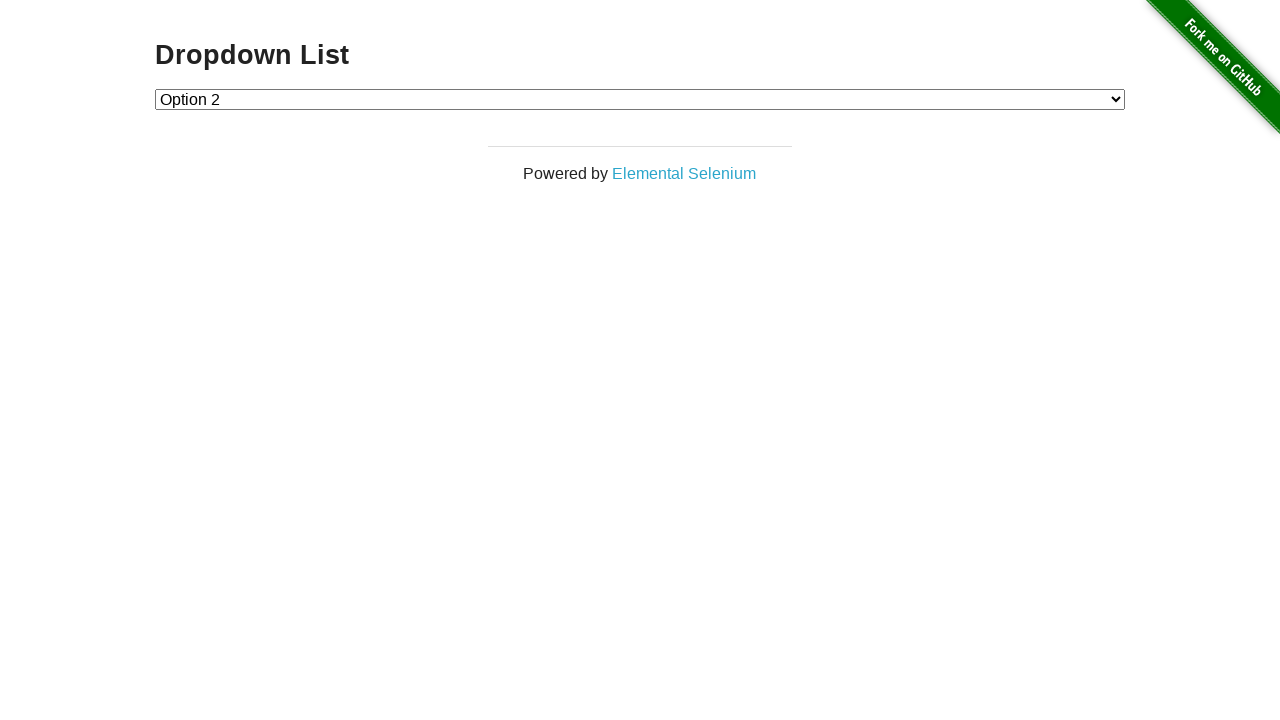

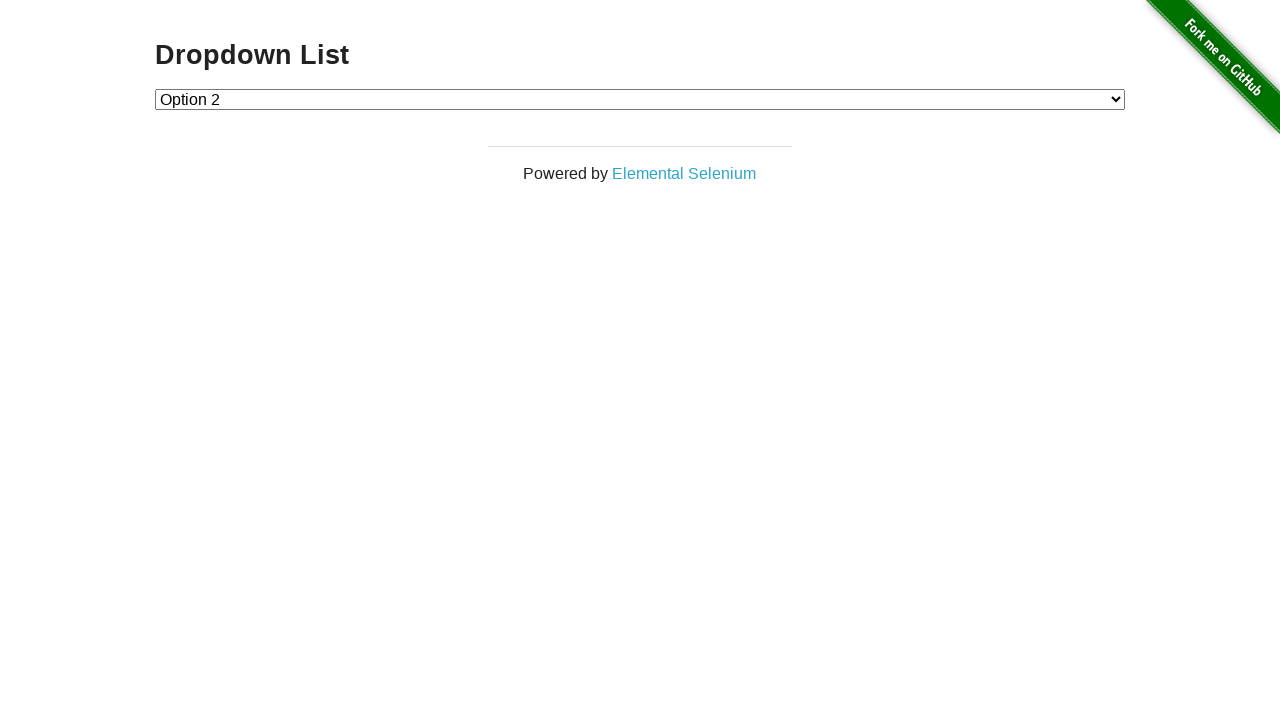